Navigates to the GeeksforGeeks homepage and maximizes the browser window

Starting URL: https://www.geeksforgeeks.org/

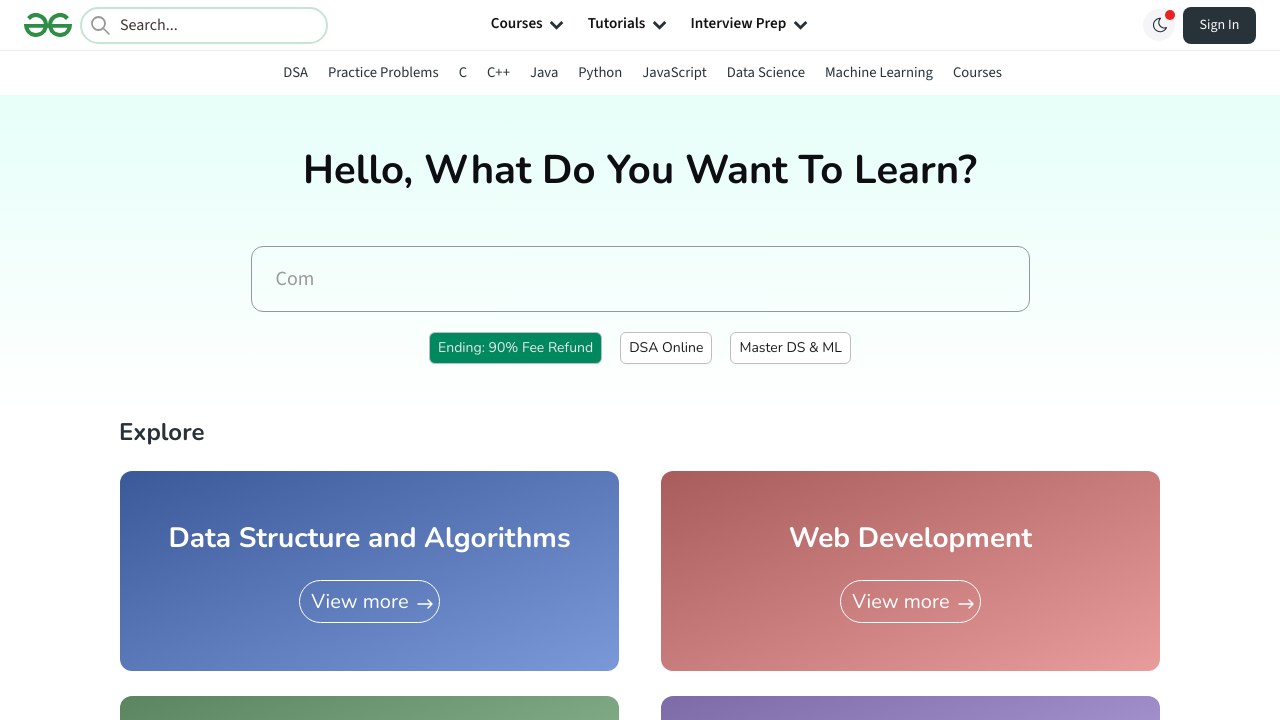

Waited for GeeksforGeeks homepage to load (domcontentloaded)
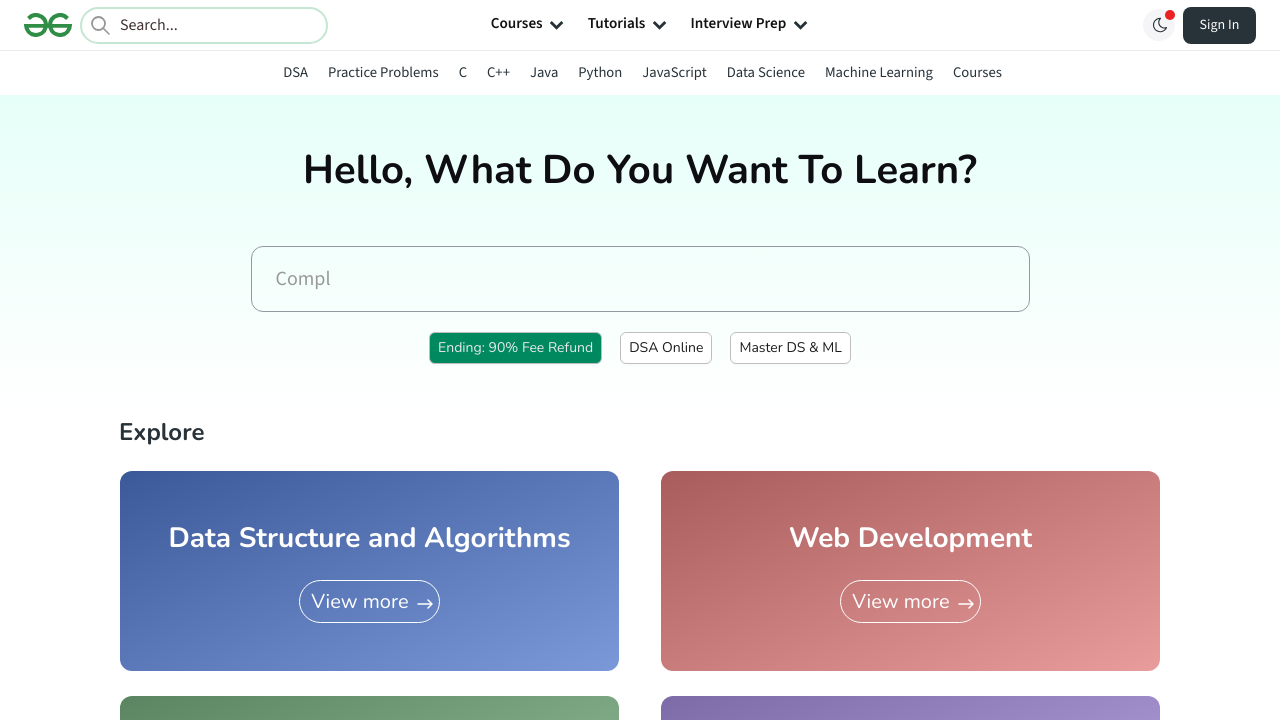

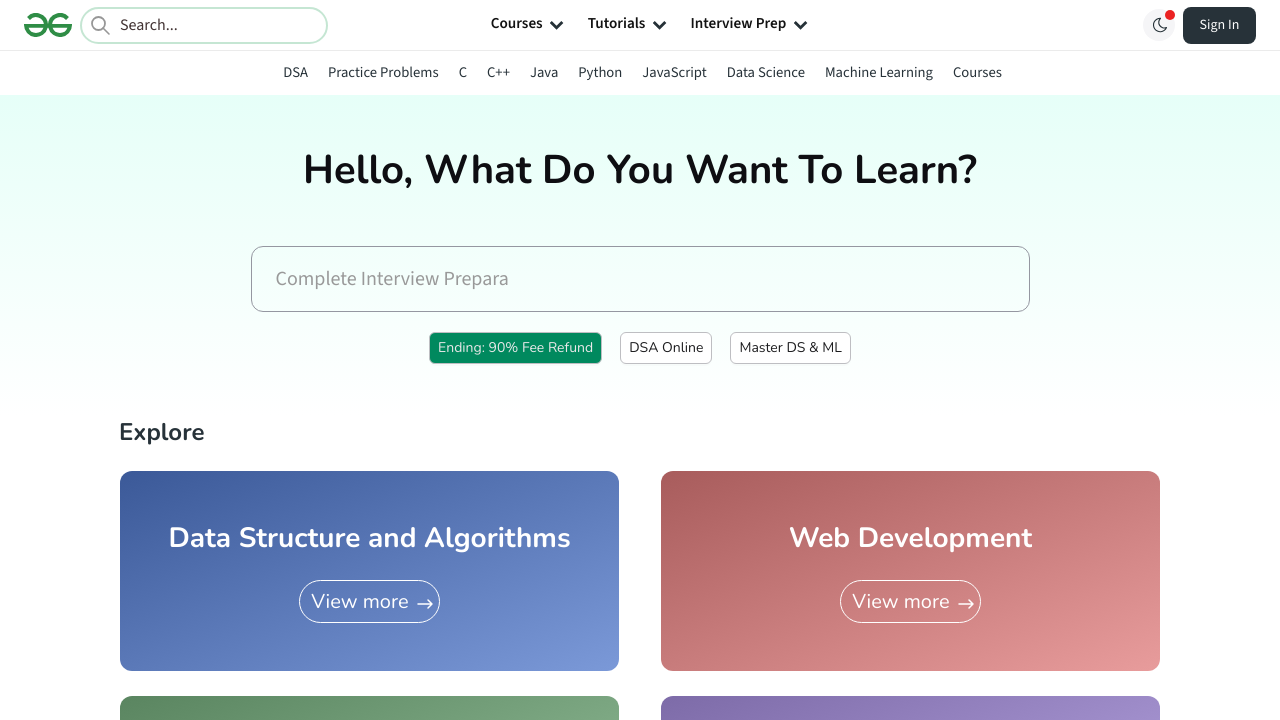